Tests e-commerce cart functionality by adding a product to the cart and verifying the correct product appears in the cart panel

Starting URL: https://www.bstackdemo.com

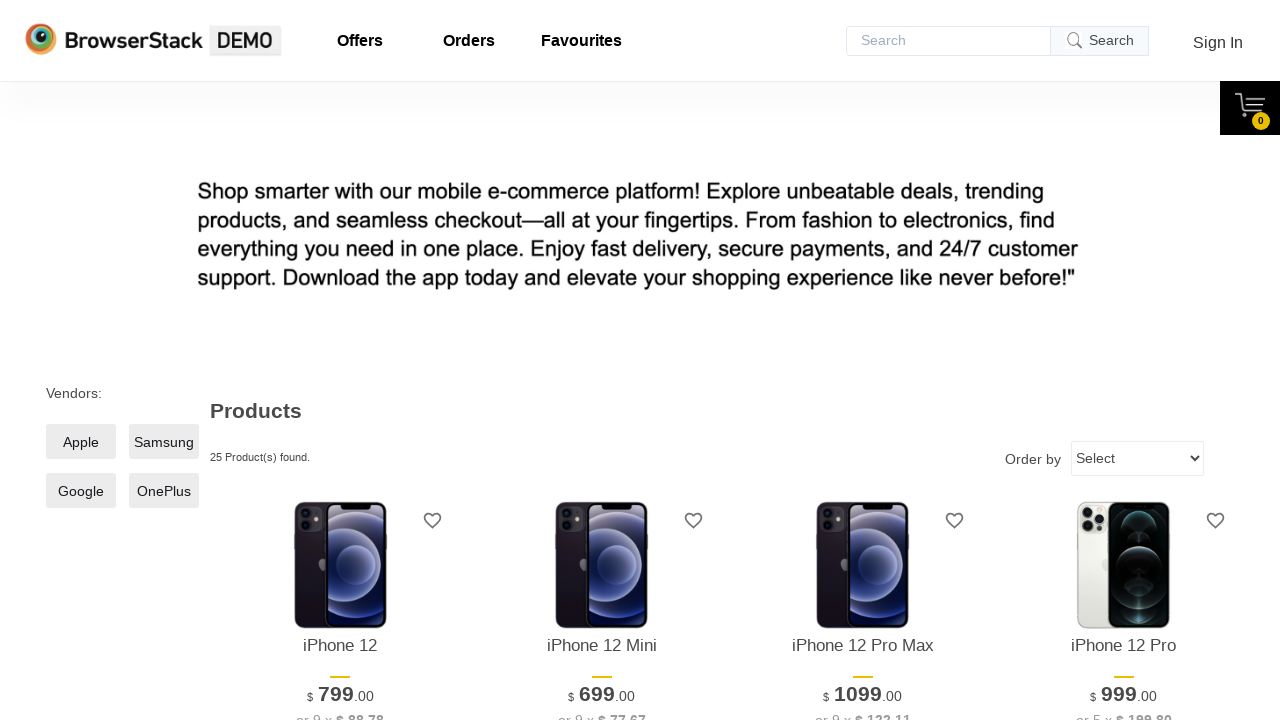

Verified page title contains 'StackDemo'
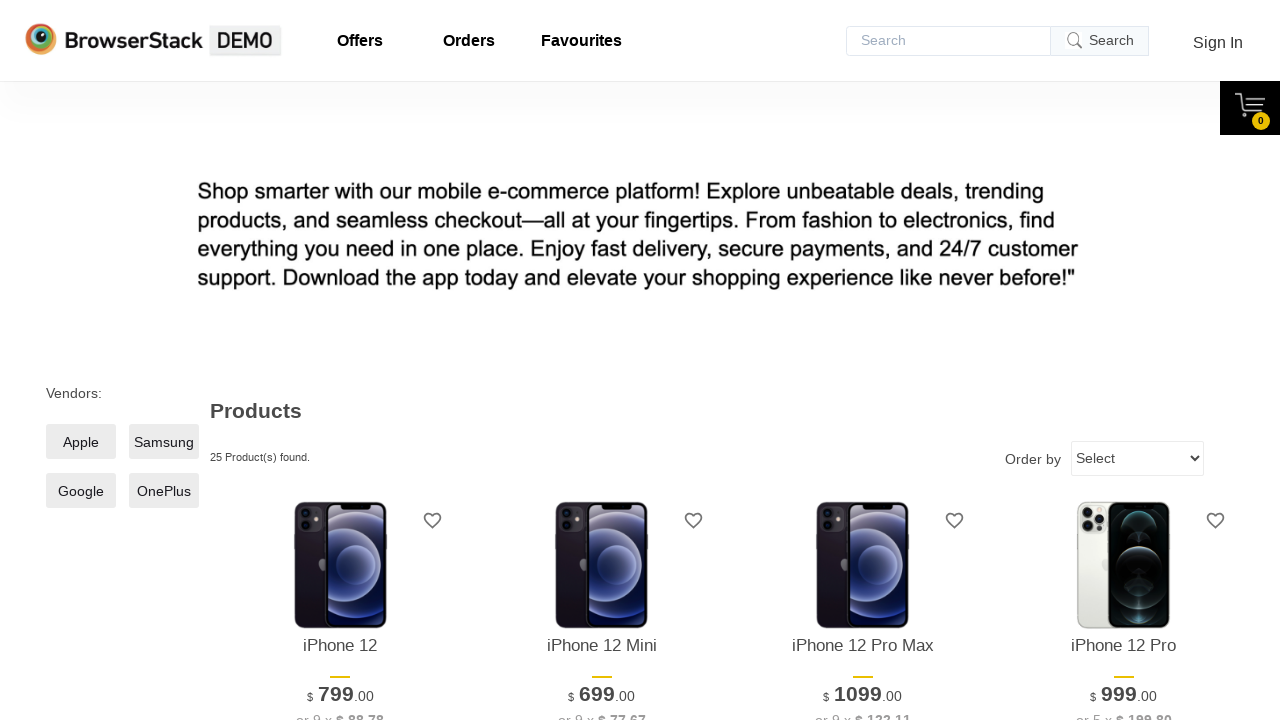

Retrieved product name from first product listing
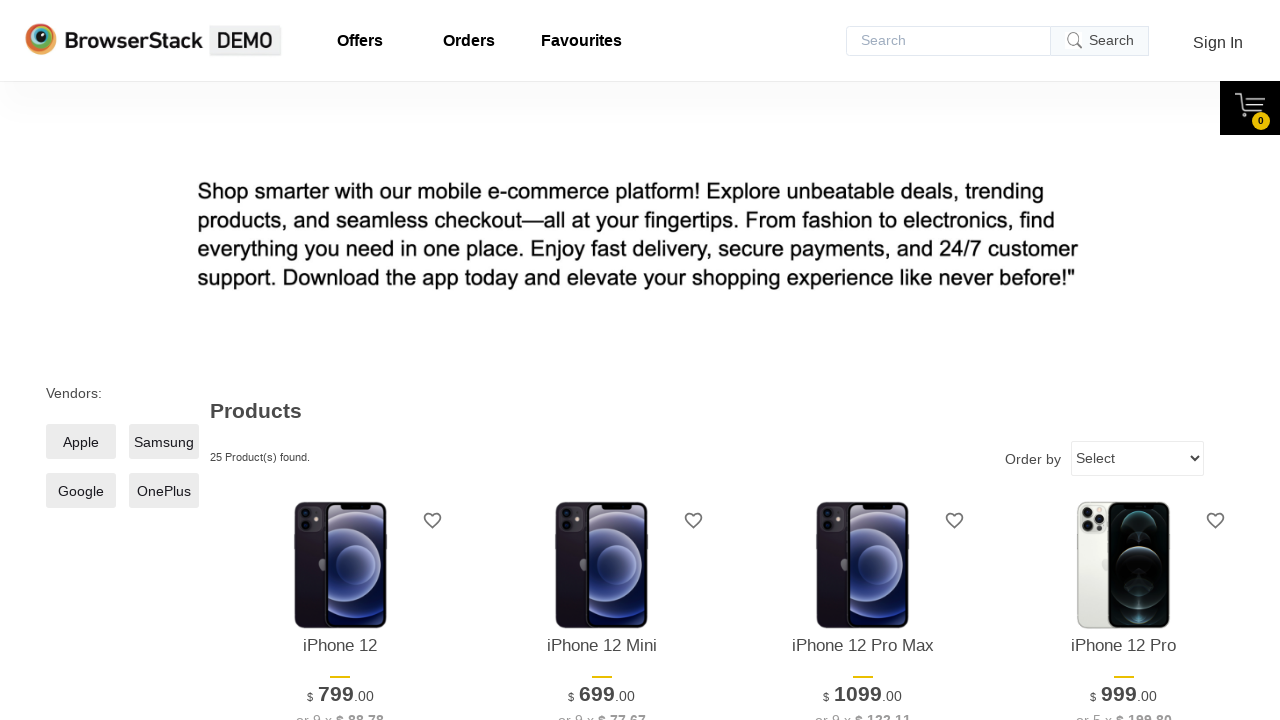

Clicked add to cart button for the first product at (340, 361) on xpath=//*[@id='1']/div[4]
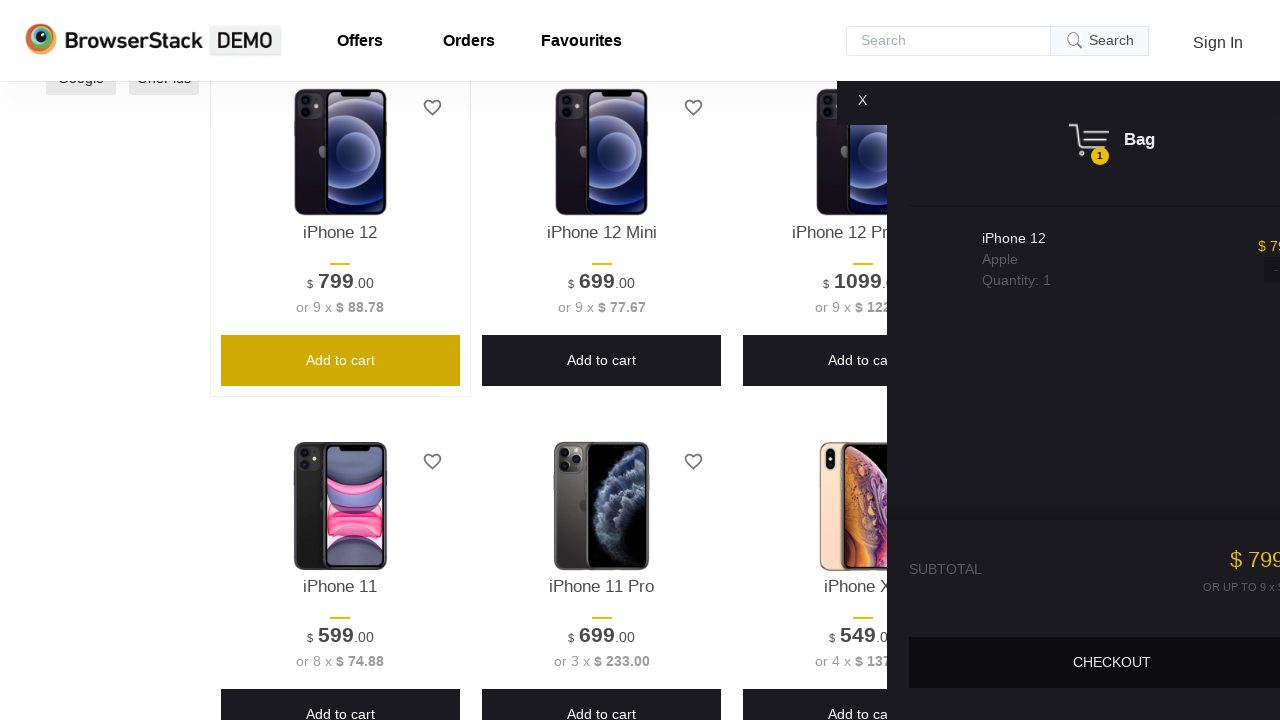

Waited for cart panel to load
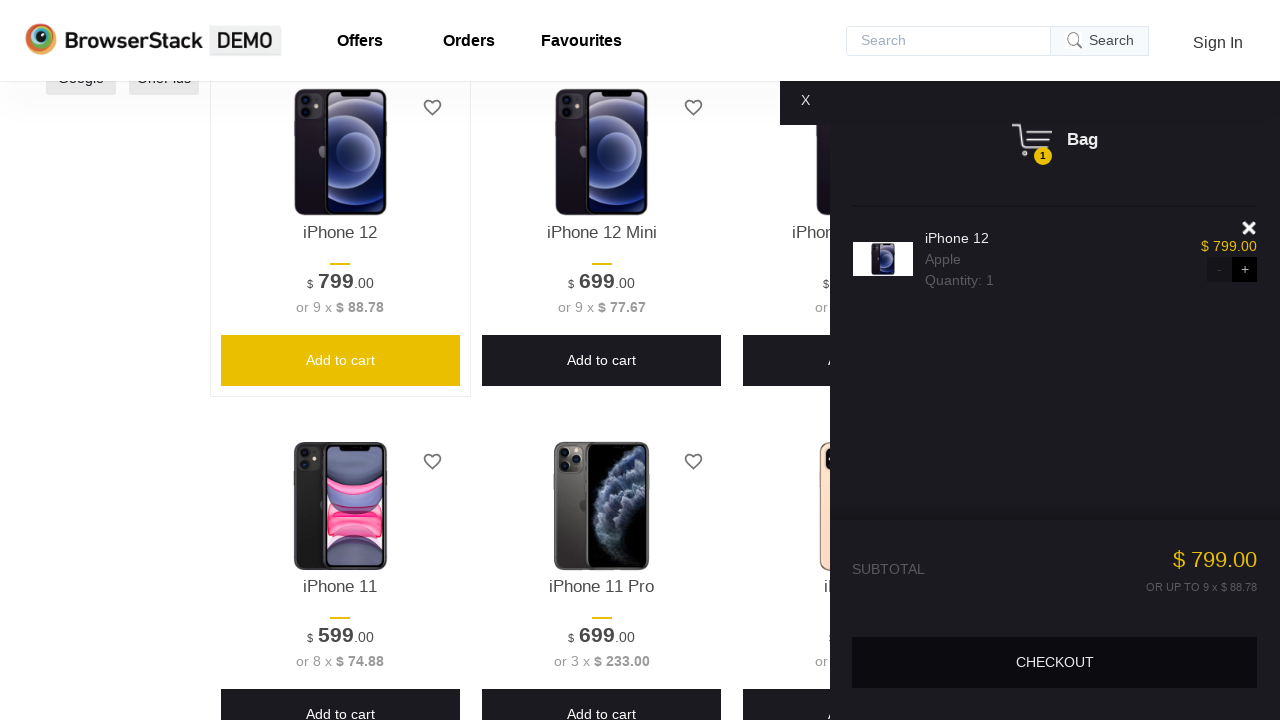

Verified cart panel is visible
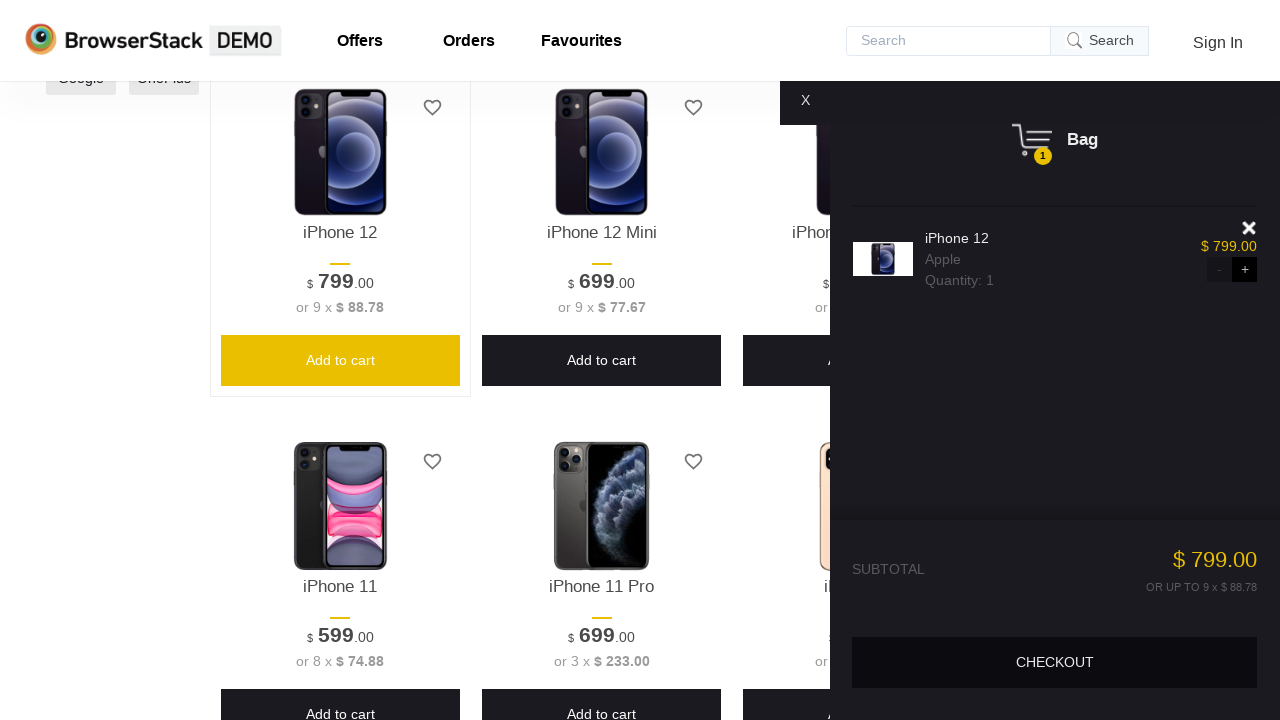

Retrieved product name from cart panel
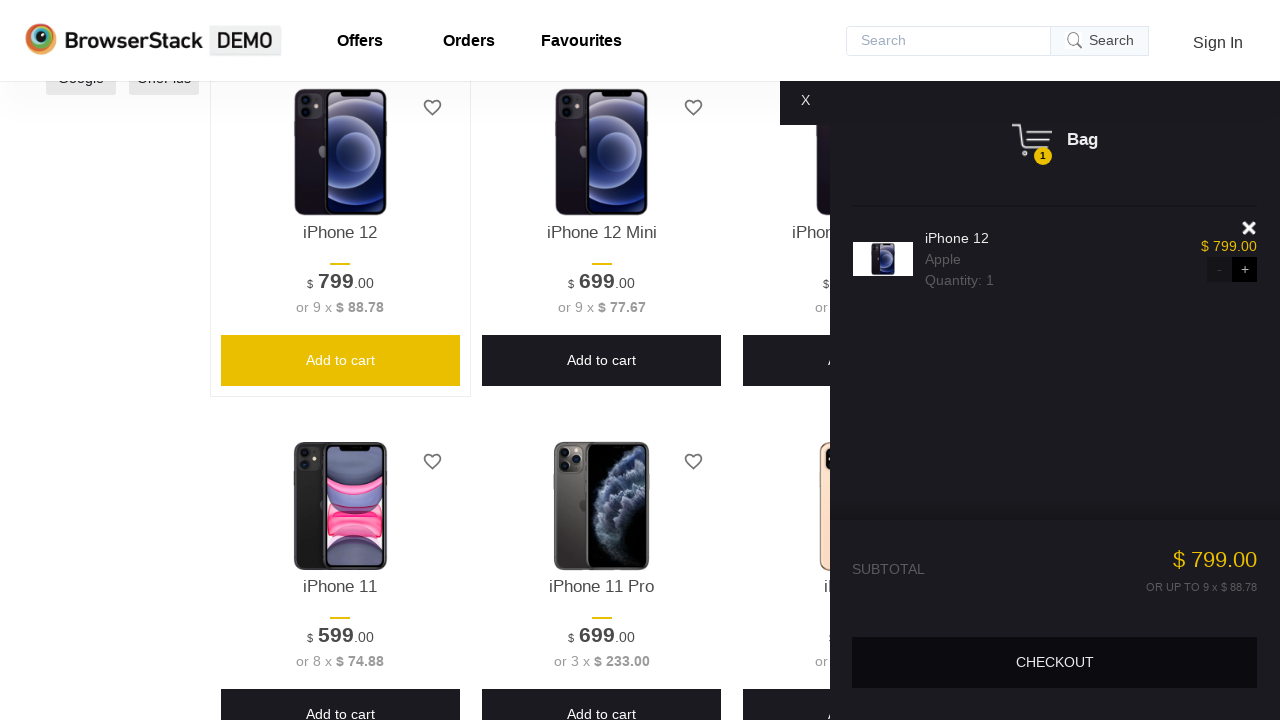

Verified product in cart matches the product that was added
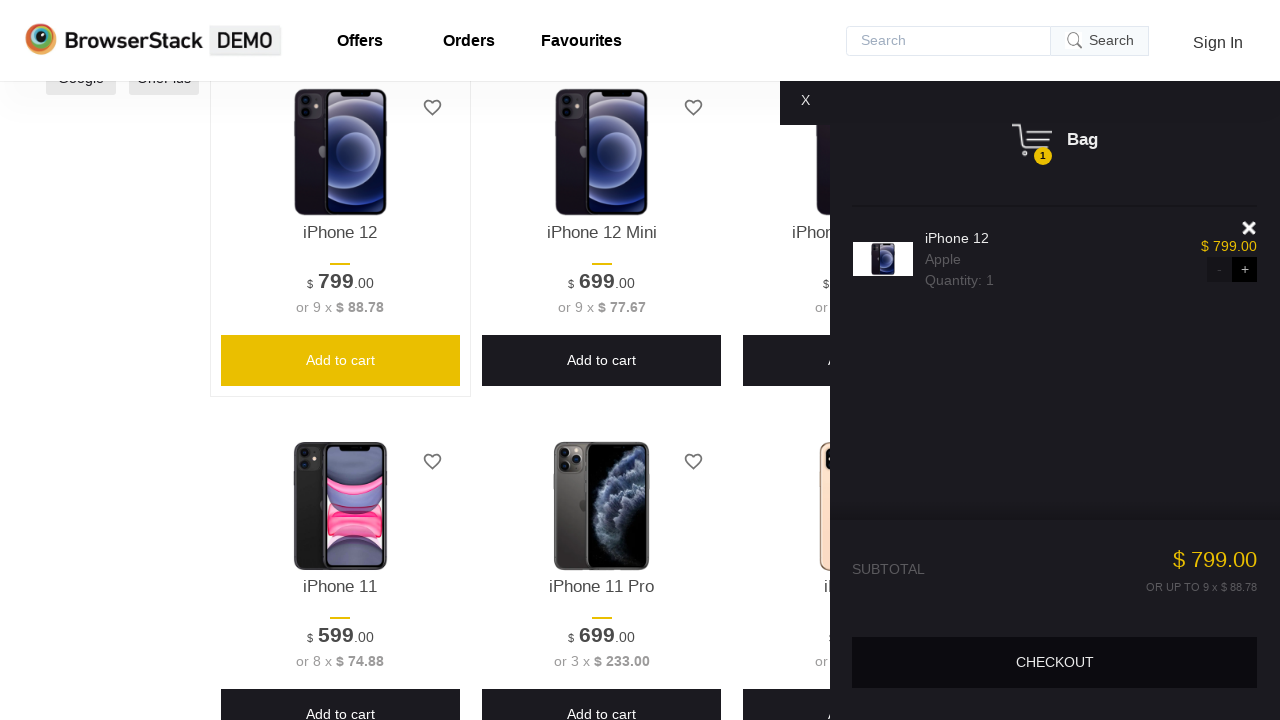

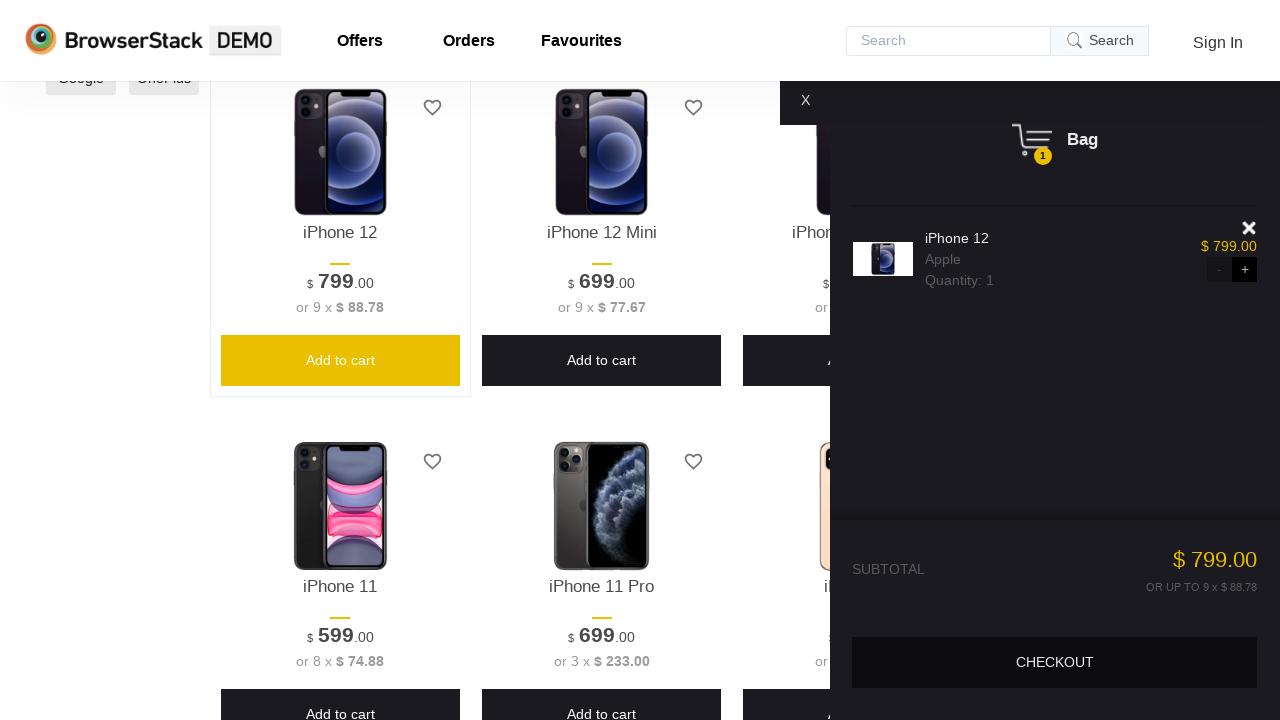